Tests form interactions on a practice page by clicking a checkbox, selecting the same option from a dropdown, entering the text in an input field, and triggering an alert to verify the value.

Starting URL: http://qaclickacademy.com/practice.php

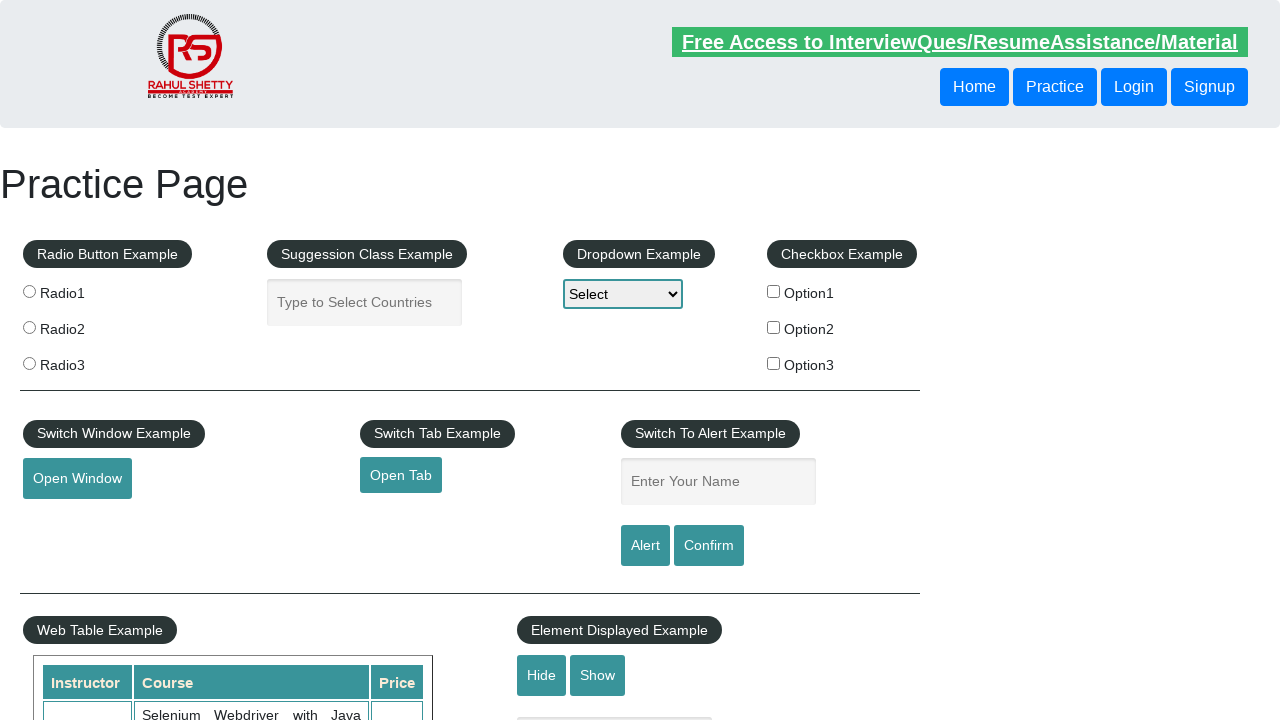

Clicked the second checkbox in the checkbox example section at (774, 327) on xpath=//*[@id='checkbox-example']/fieldset/label[2]/input
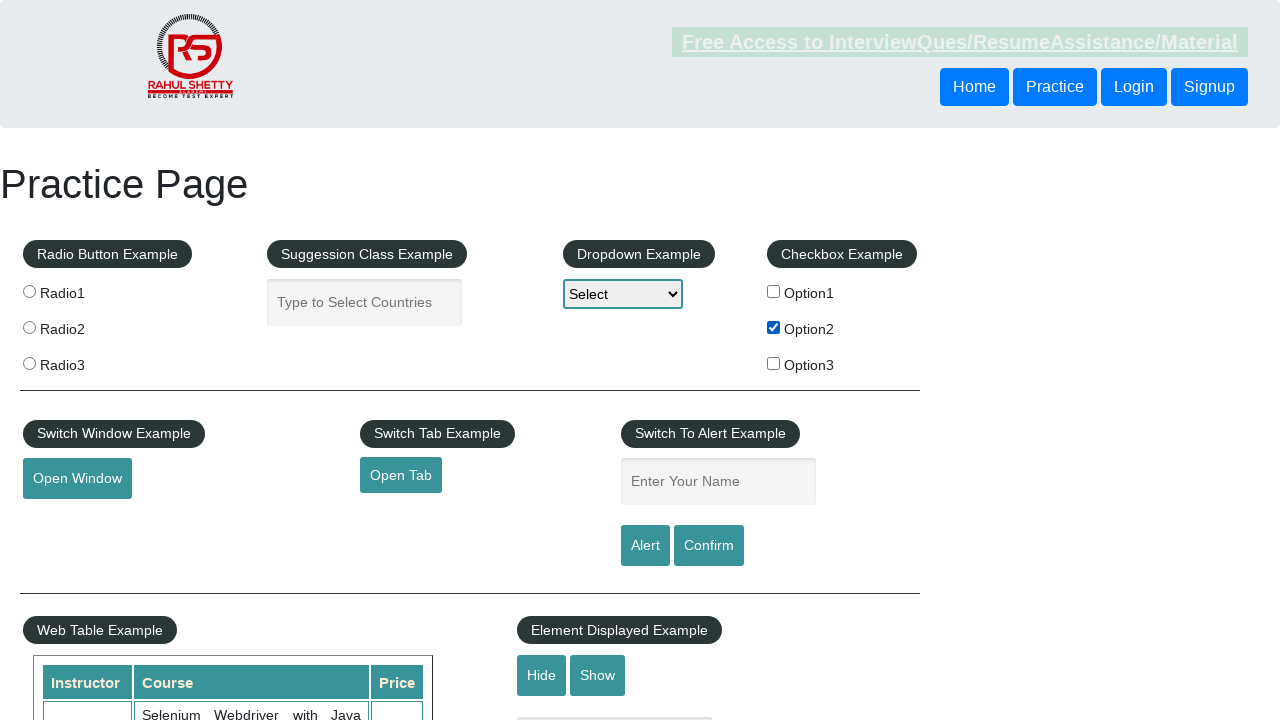

Extracted checkbox label text: 'Option2'
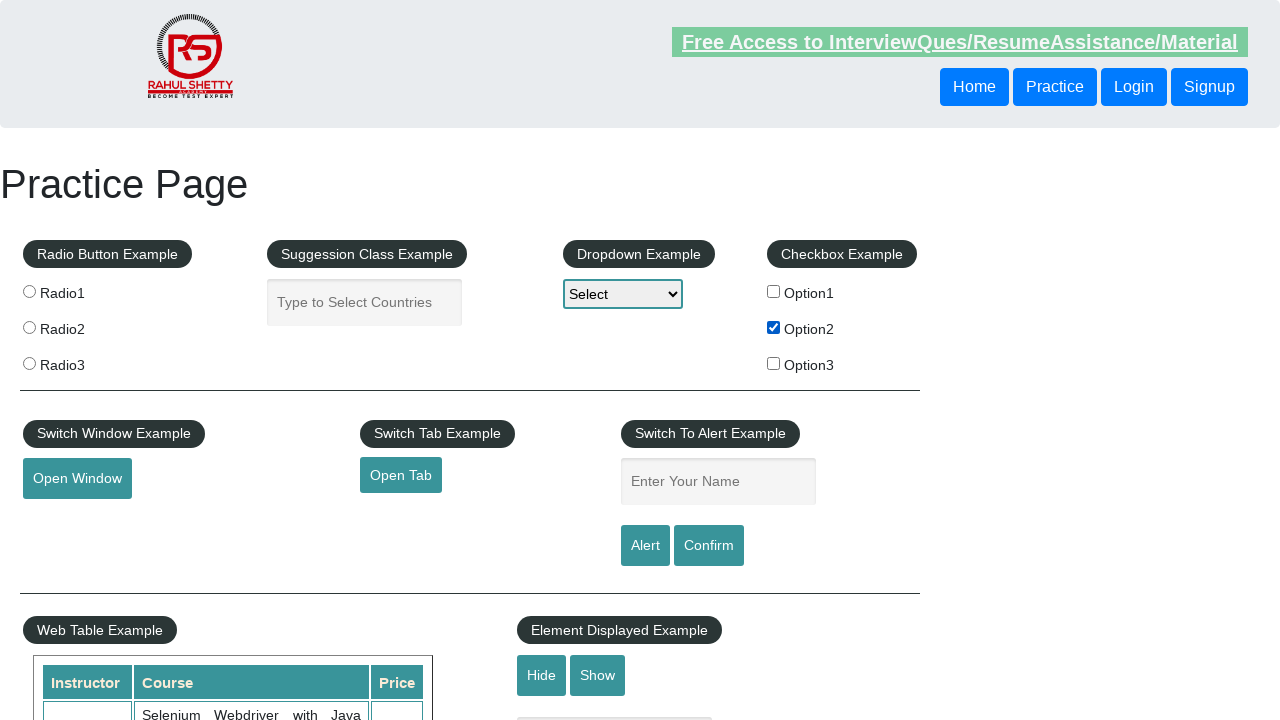

Selected 'Option2' from dropdown on #dropdown-class-example
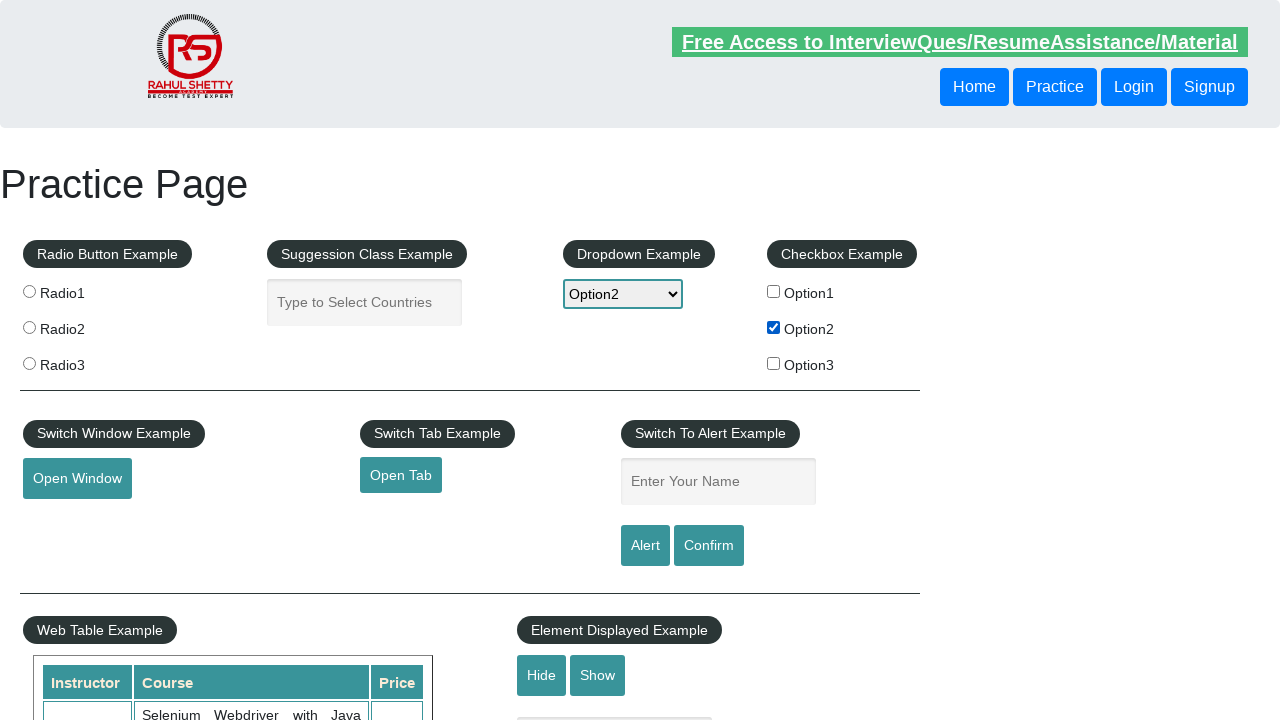

Entered 'Option2' in the name input field on input[name='enter-name']
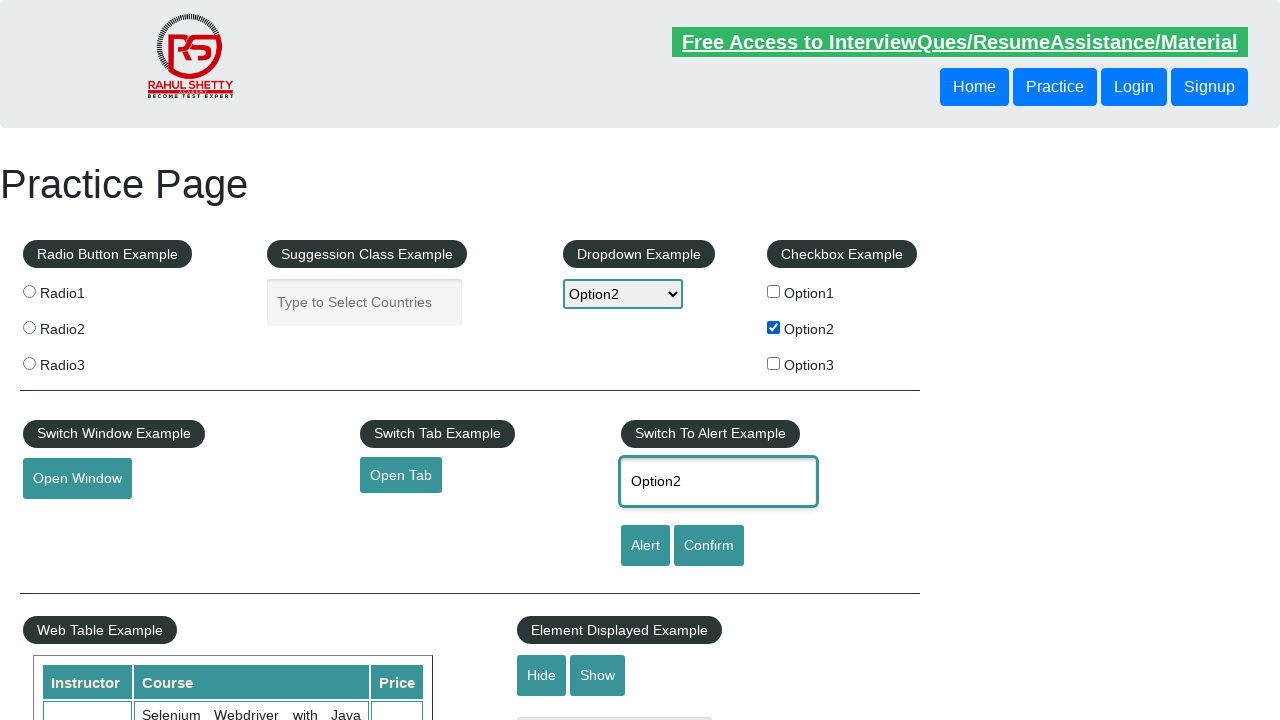

Clicked the alert button at (645, 546) on #alertbtn
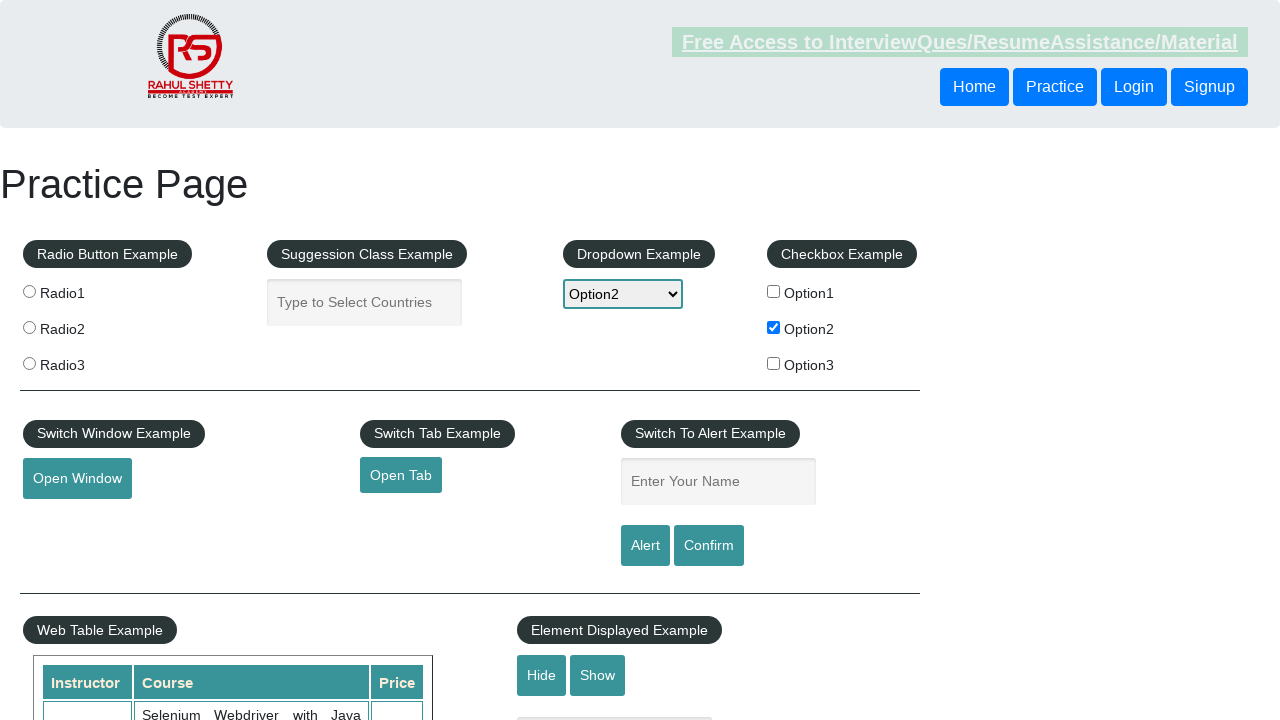

Set up dialog handler to accept alert
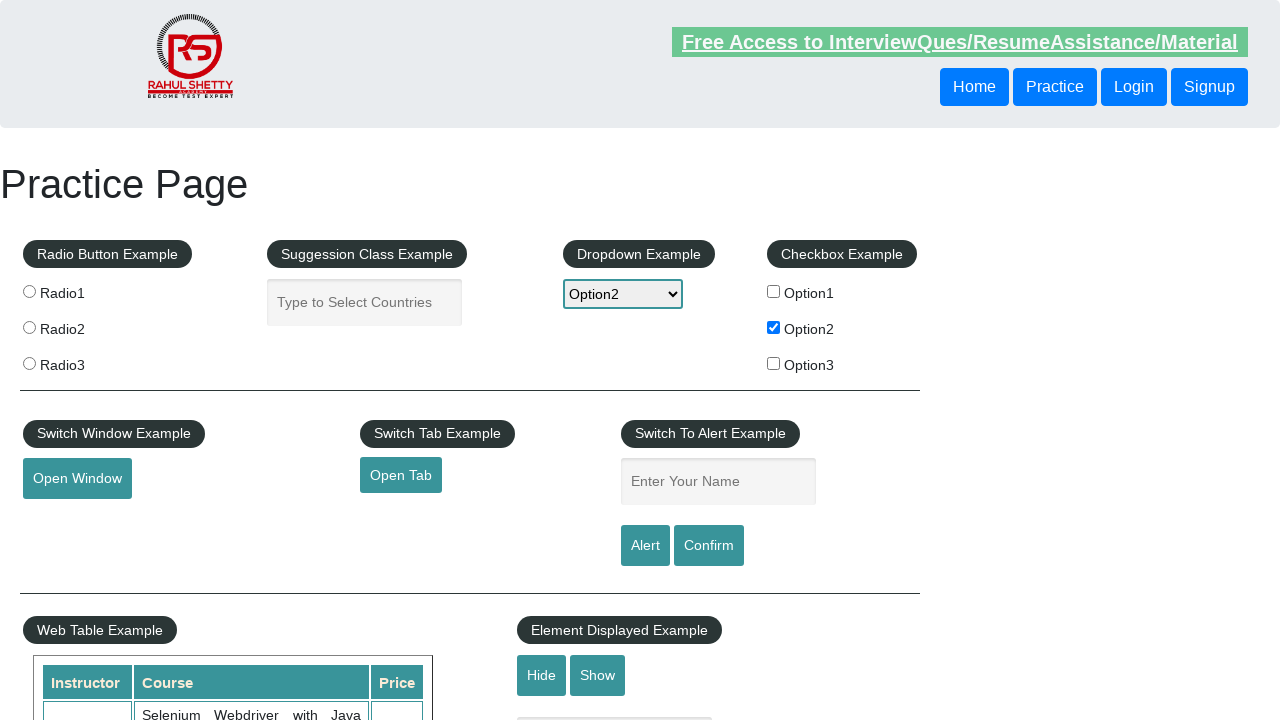

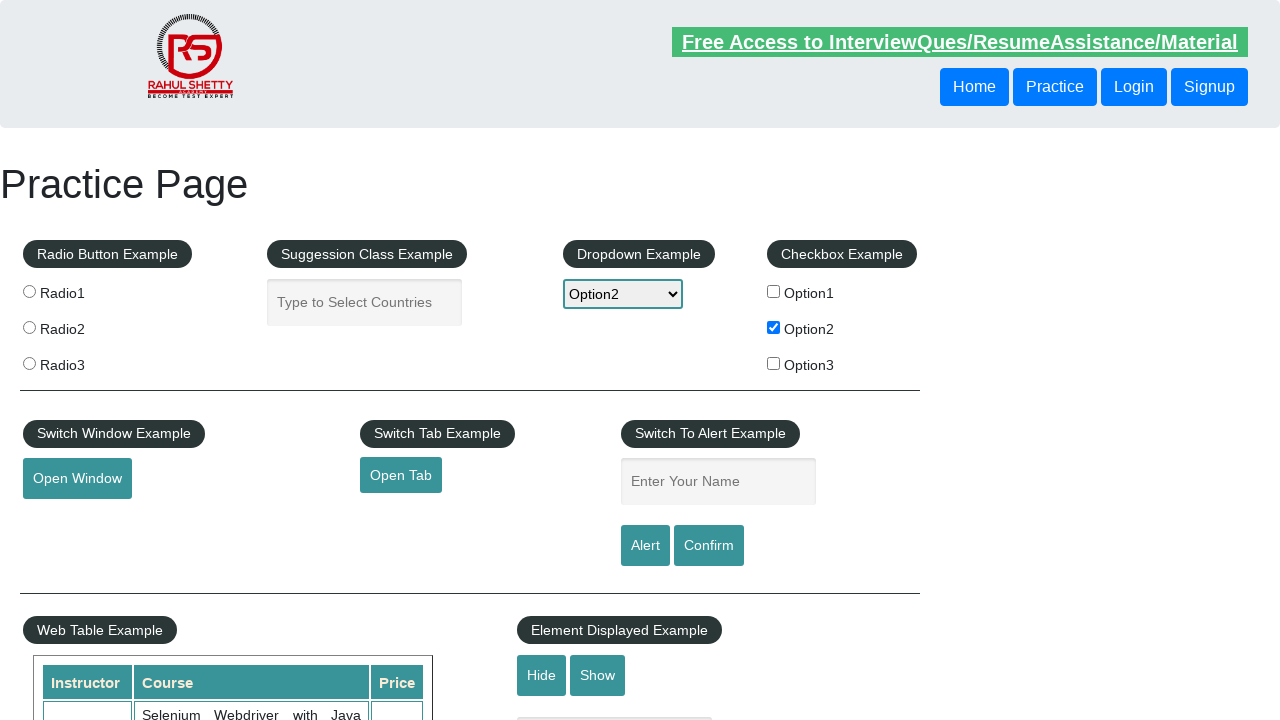